Tests that Shakespeare is among the top 10 esoteric programming languages

Starting URL: http://www.99-bottles-of-beer.net/

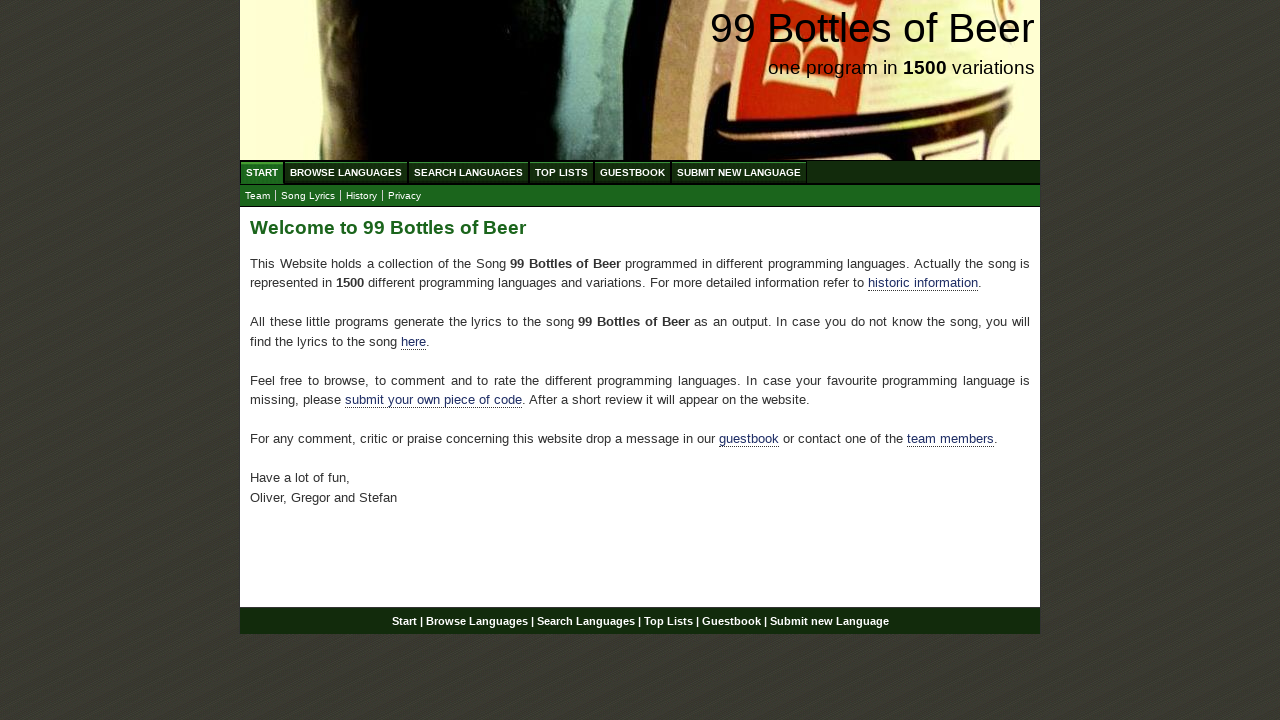

Clicked on Top Lists menu at (562, 172) on xpath=//ul[@id='menu']//a[@href='/toplist.html']
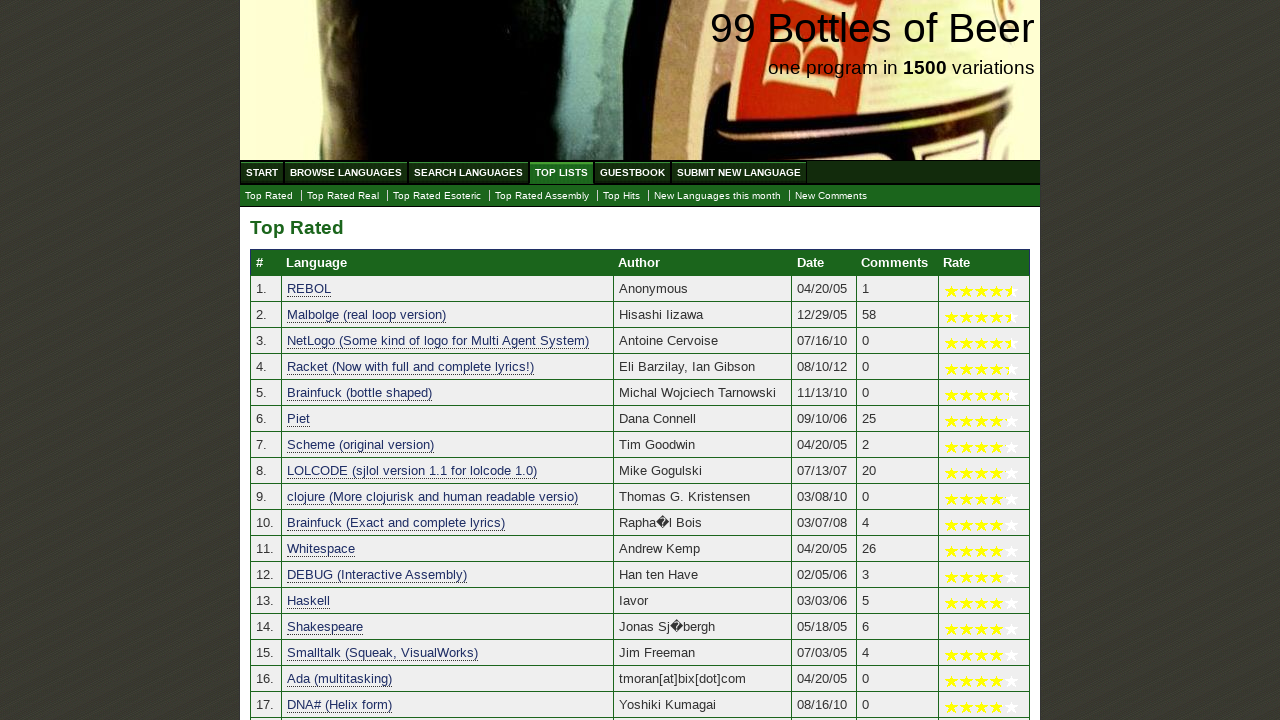

Clicked on Top Rated Esoteric submenu at (437, 196) on xpath=//ul[@id='submenu']//a[@href='./toplist_esoteric.html']
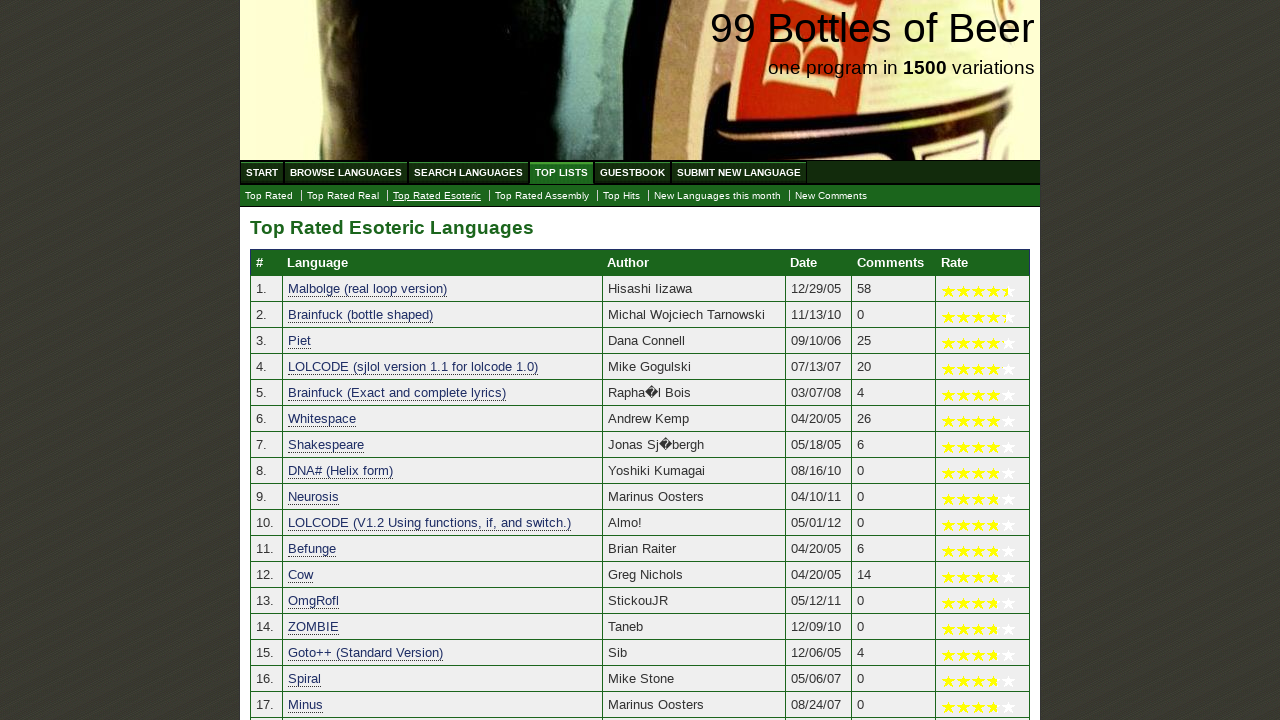

Top Rated Esoteric languages table loaded
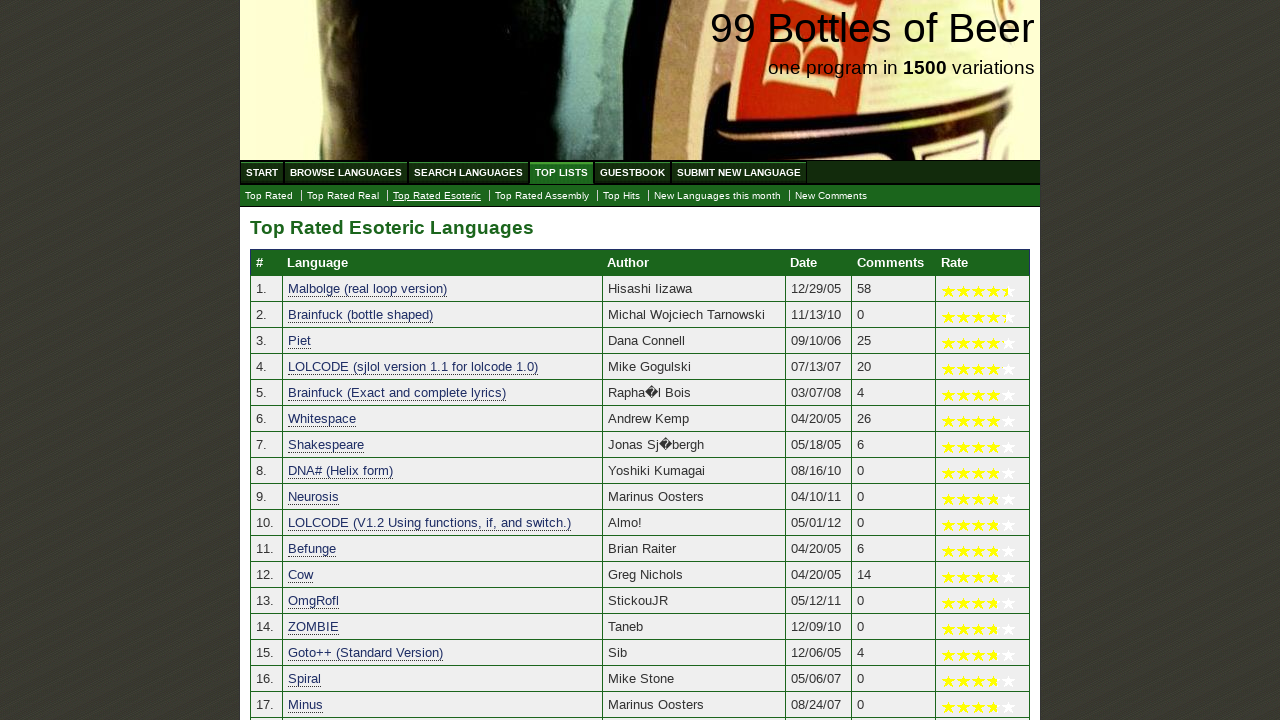

Retrieved top 10 esoteric programming languages
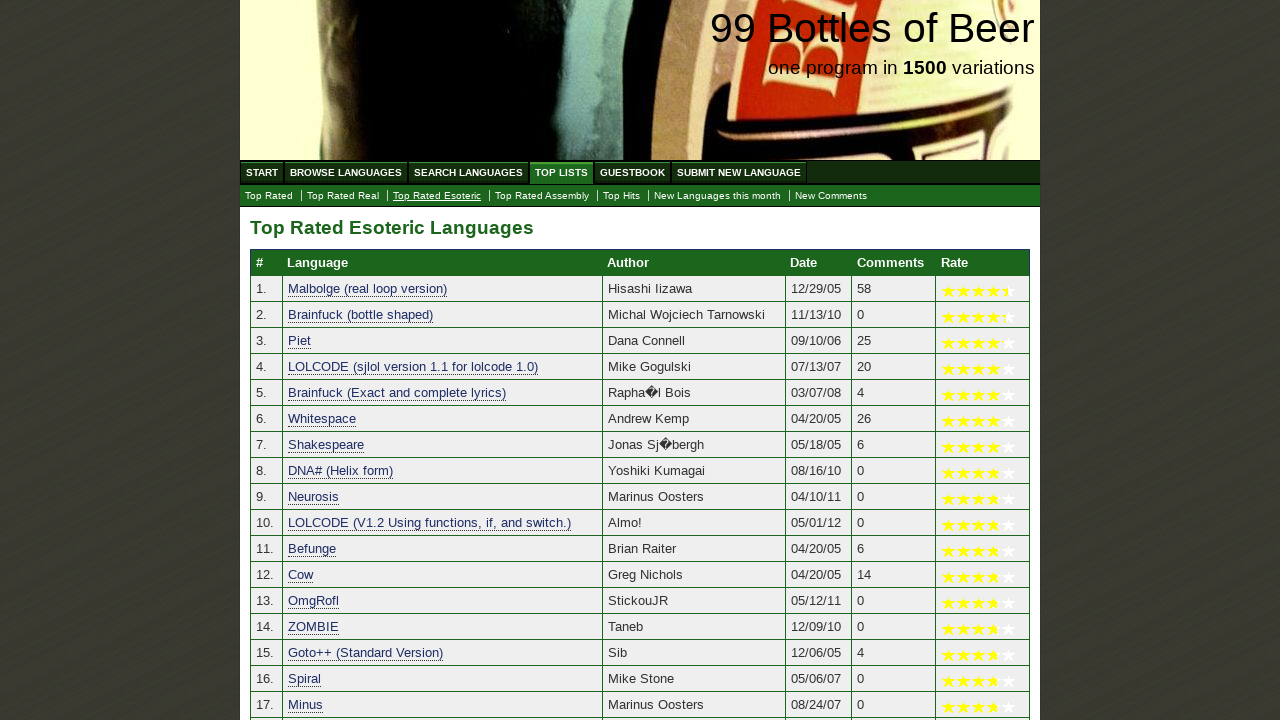

Extracted language names: ['Malbolge (real loop version)', 'Brainfuck (bottle shaped)', 'Piet', 'LOLCODE (sjlol version 1.1 for lolcode 1.0)', 'Brainfuck (Exact and complete lyrics)', 'Whitespace', 'Shakespeare', 'DNA# (Helix form)', 'Neurosis', 'LOLCODE (V1.2 Using functions, if, and switch.)']
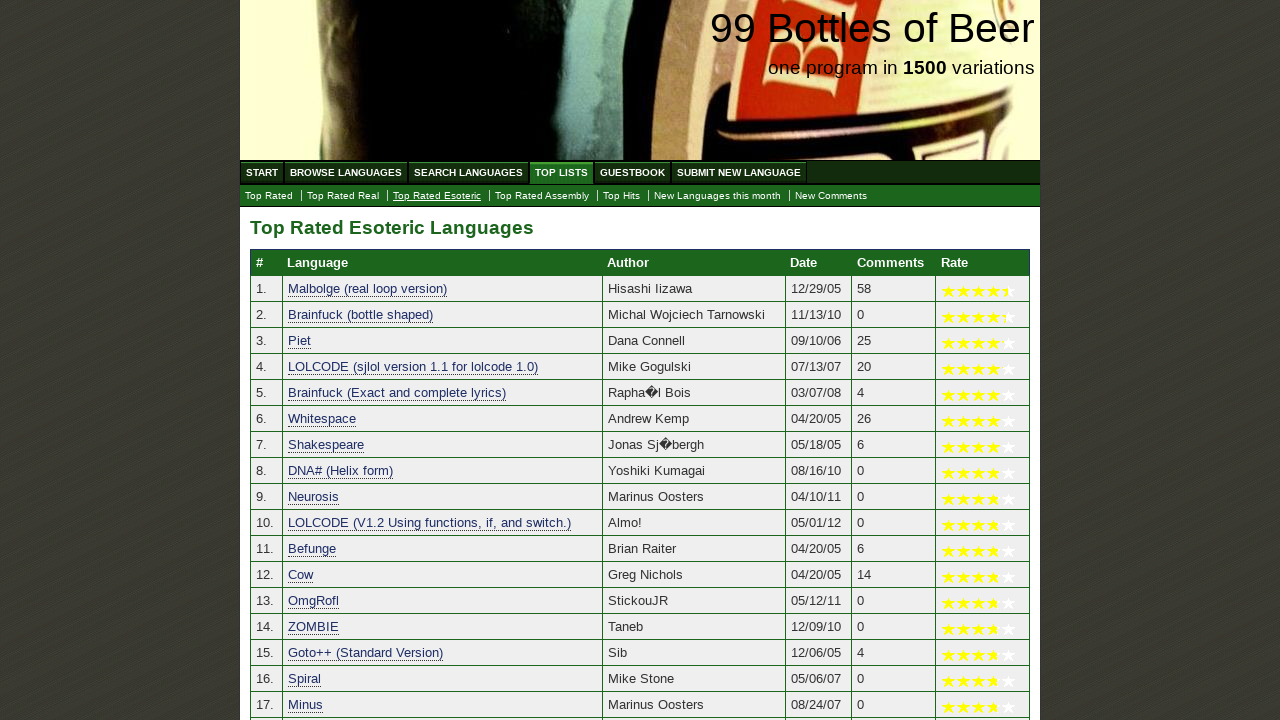

Verified that Shakespeare is among the top 10 esoteric programming languages
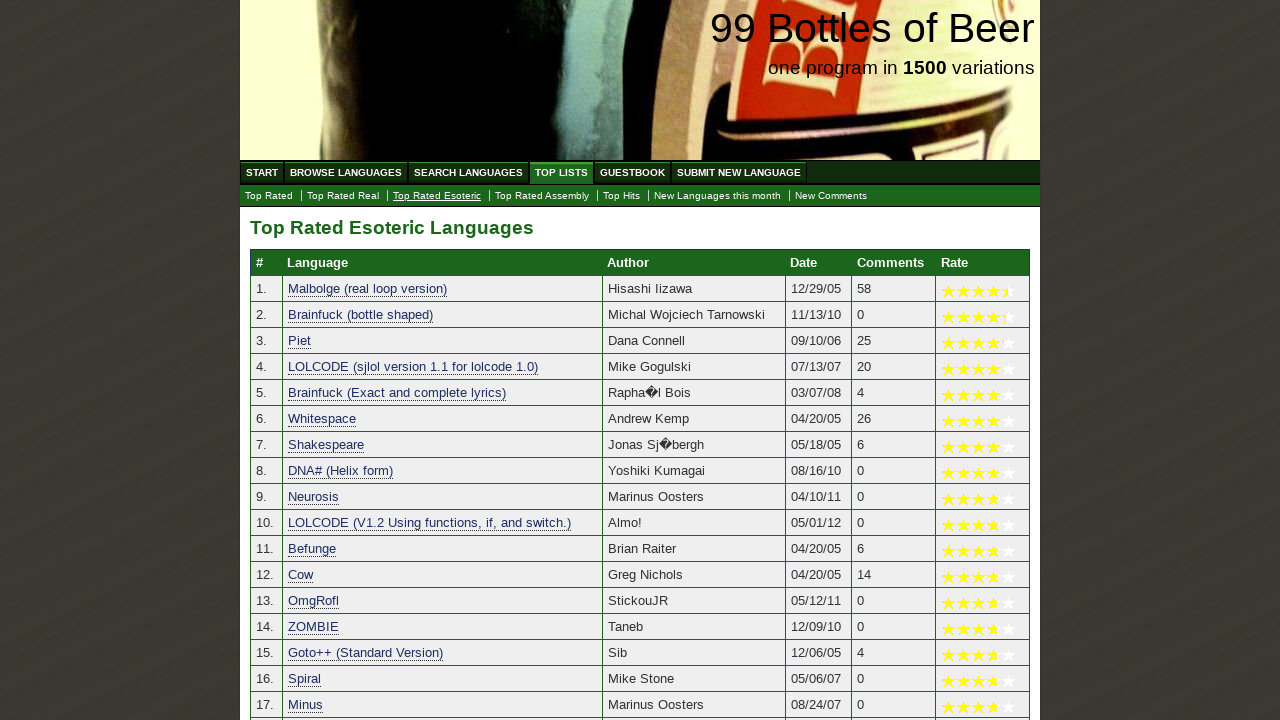

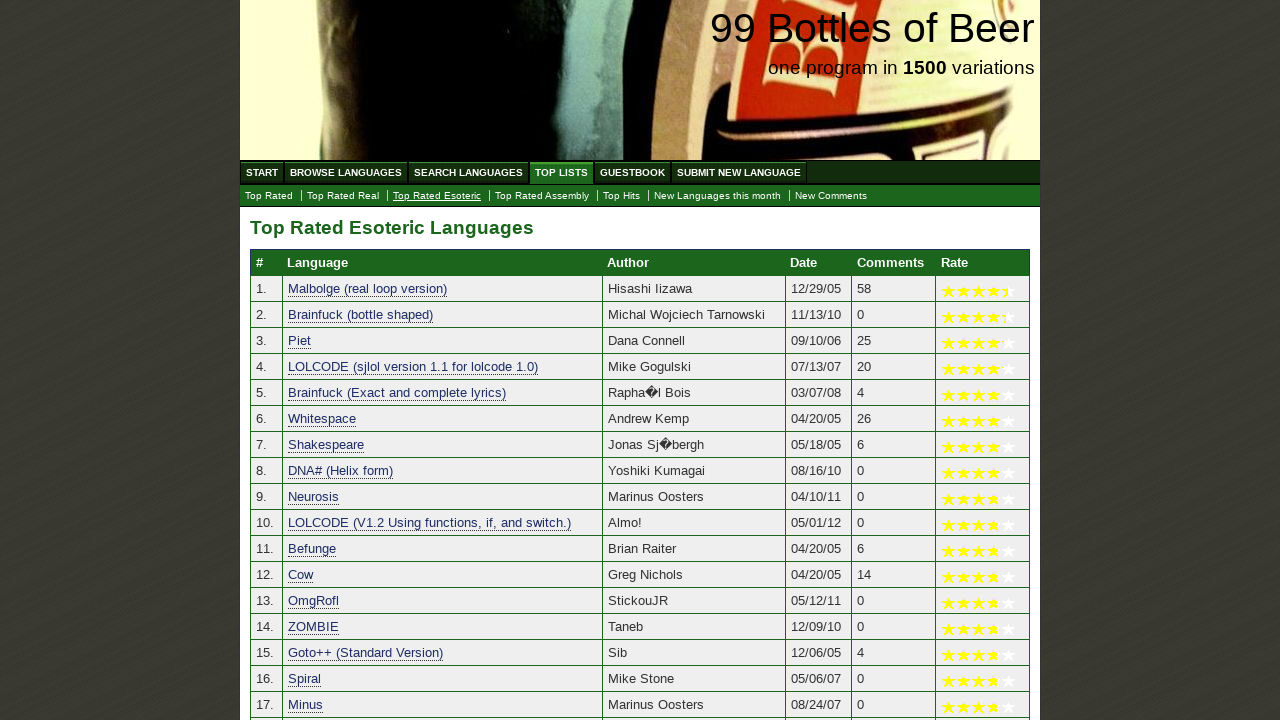